Opens the Indy website and checks that there are no severe errors in the browser console logs

Starting URL: https://weareindy.com

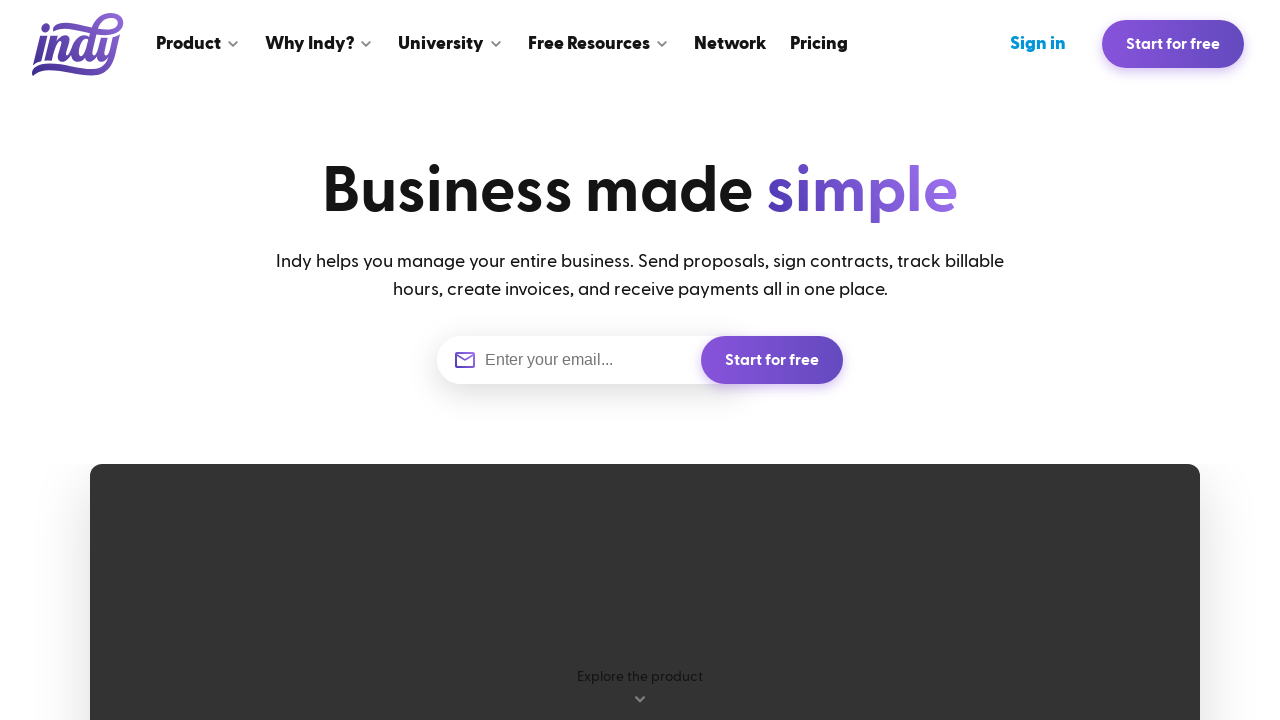

Navigated to https://weareindy.com
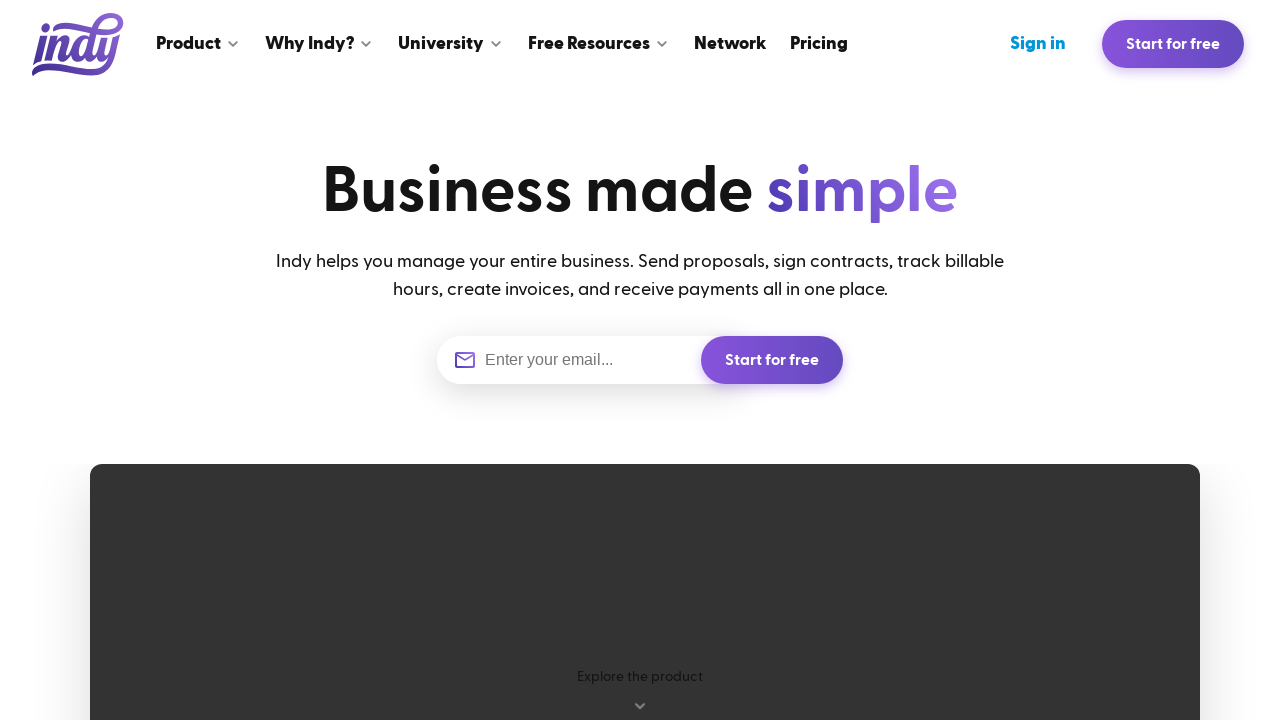

Page DOM content loaded
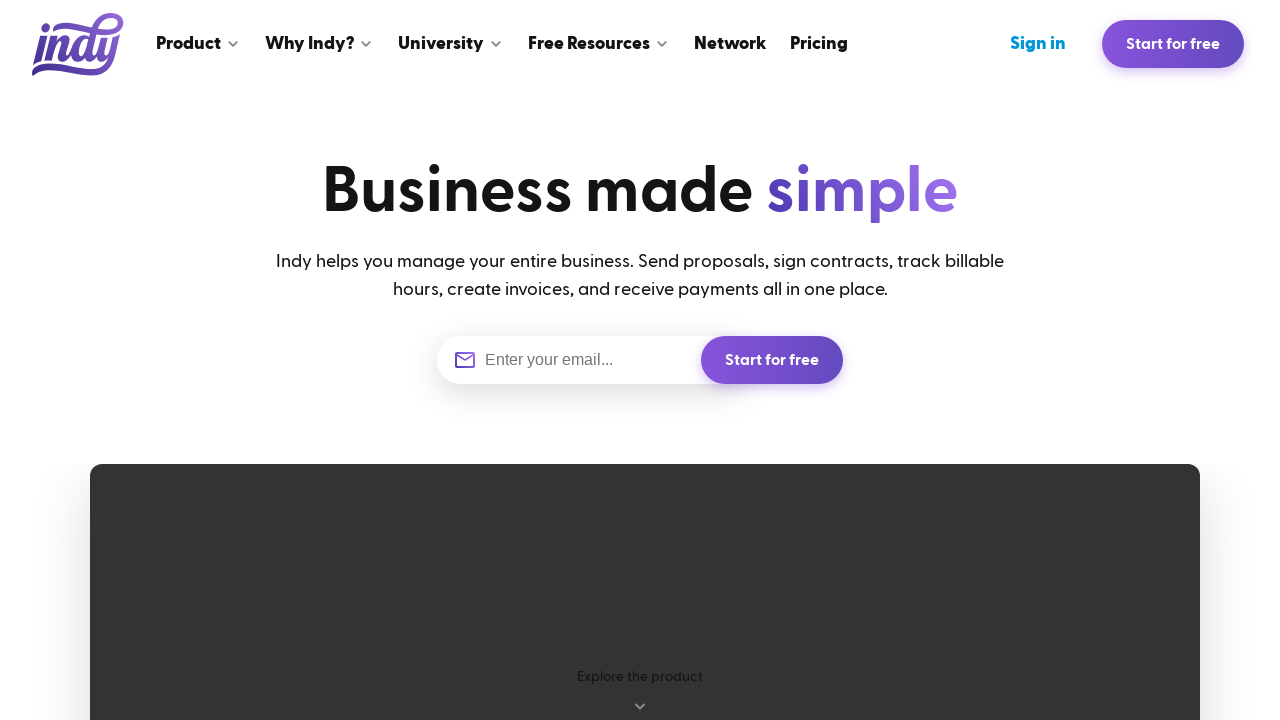

Page reloaded to capture console messages
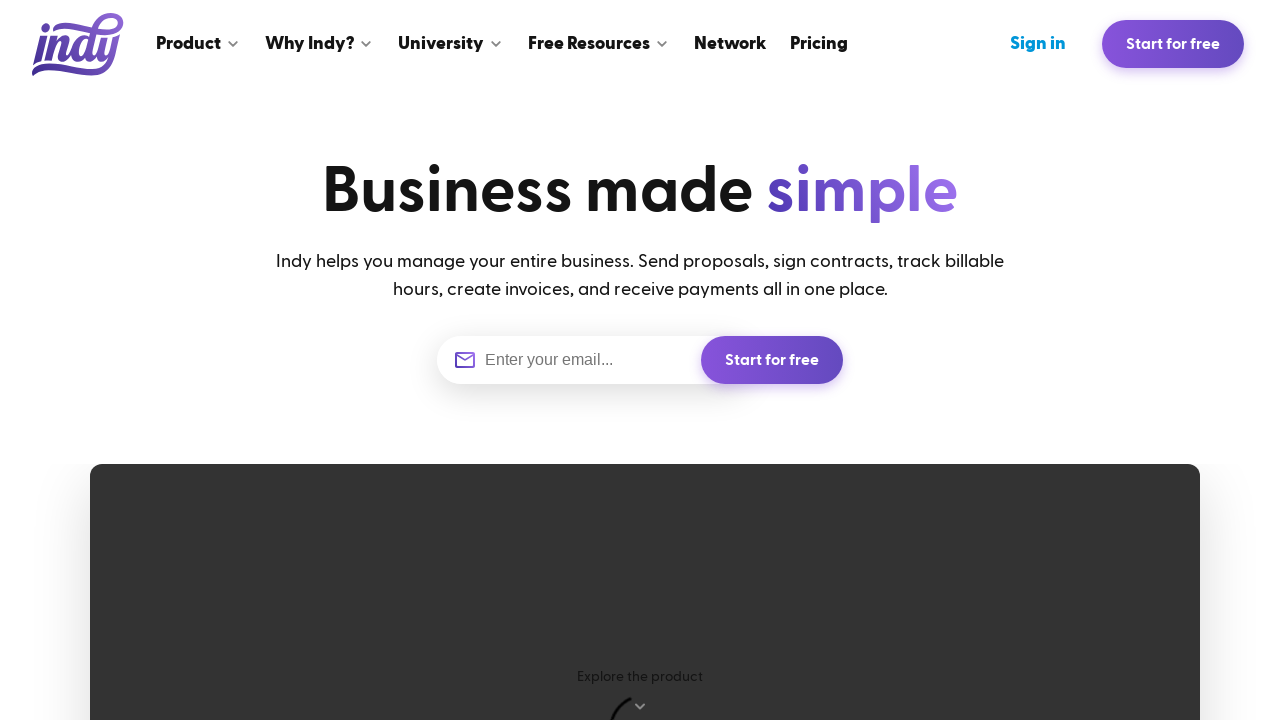

Page DOM content loaded after reload
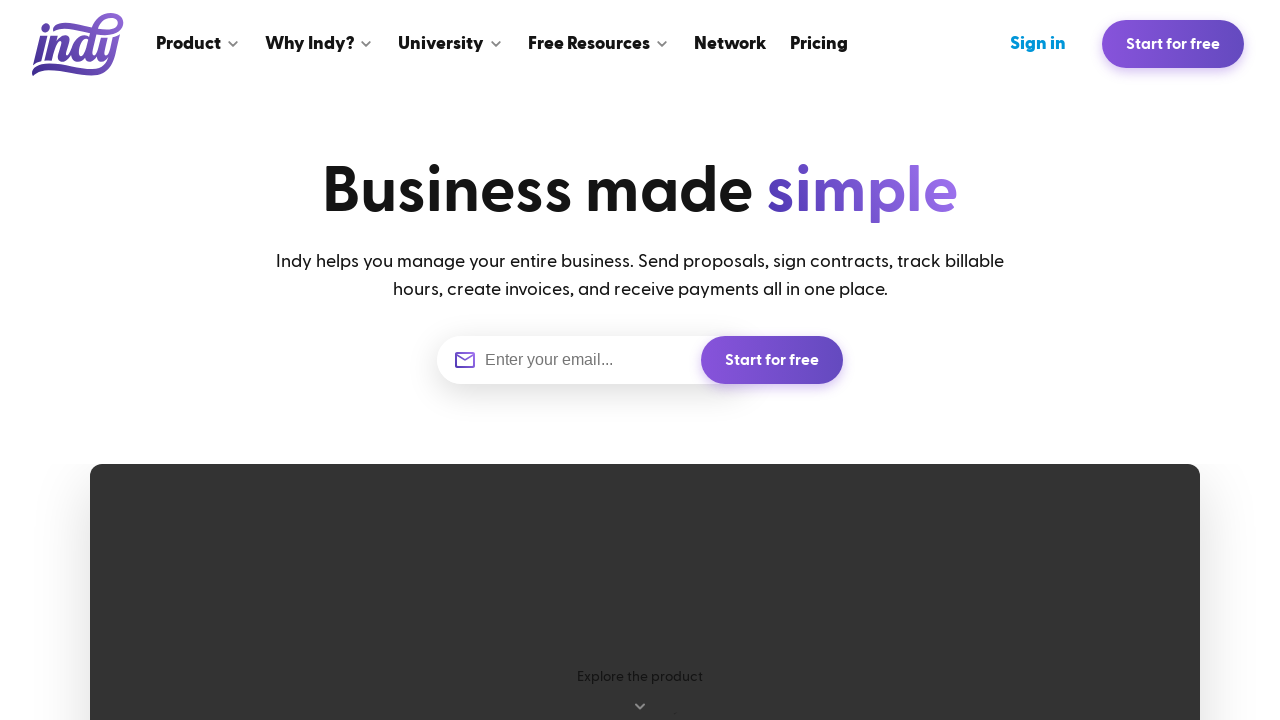

Verified no SEVERE errors in console logs
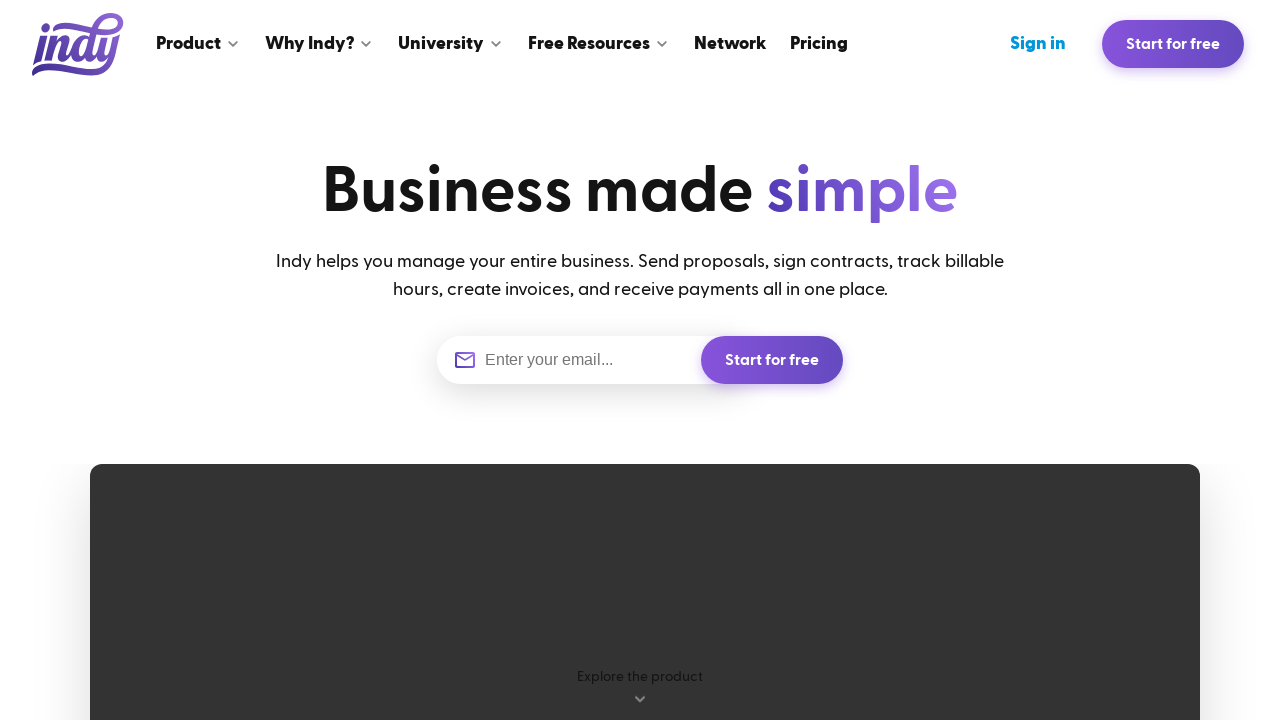

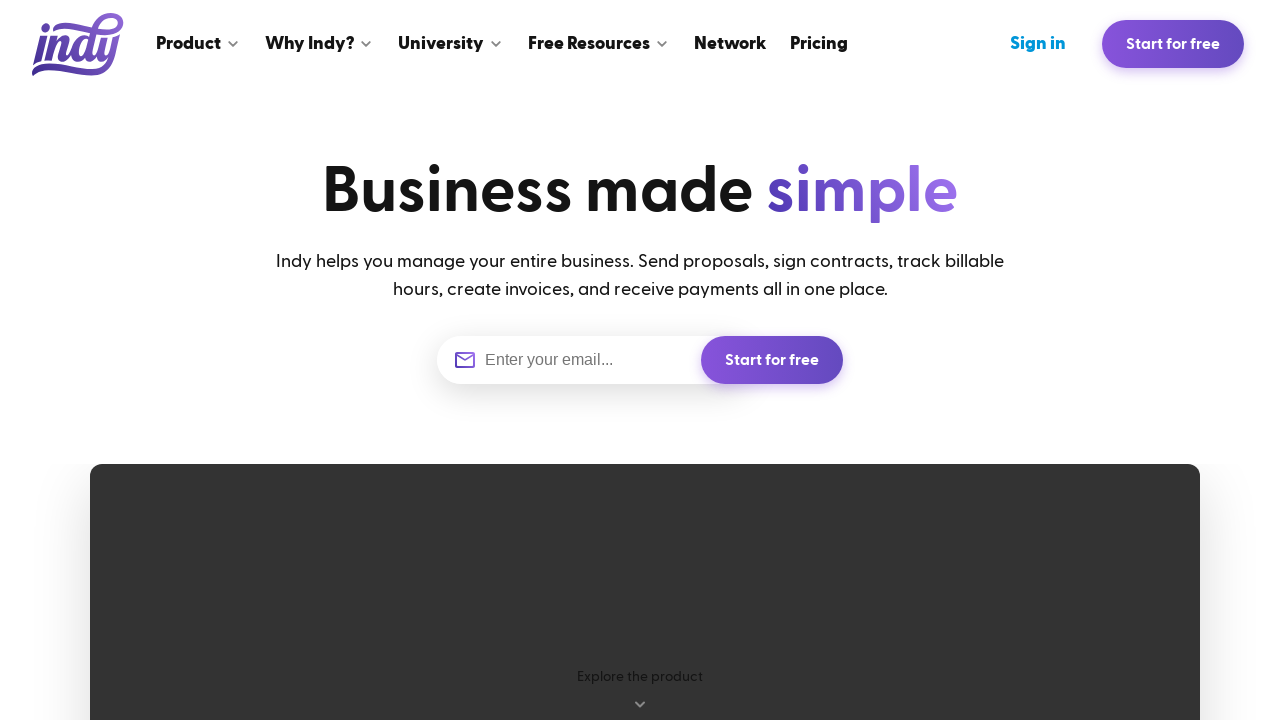